Tests sending a space key press to a specific element and verifies the page displays the correct key that was pressed.

Starting URL: http://the-internet.herokuapp.com/key_presses

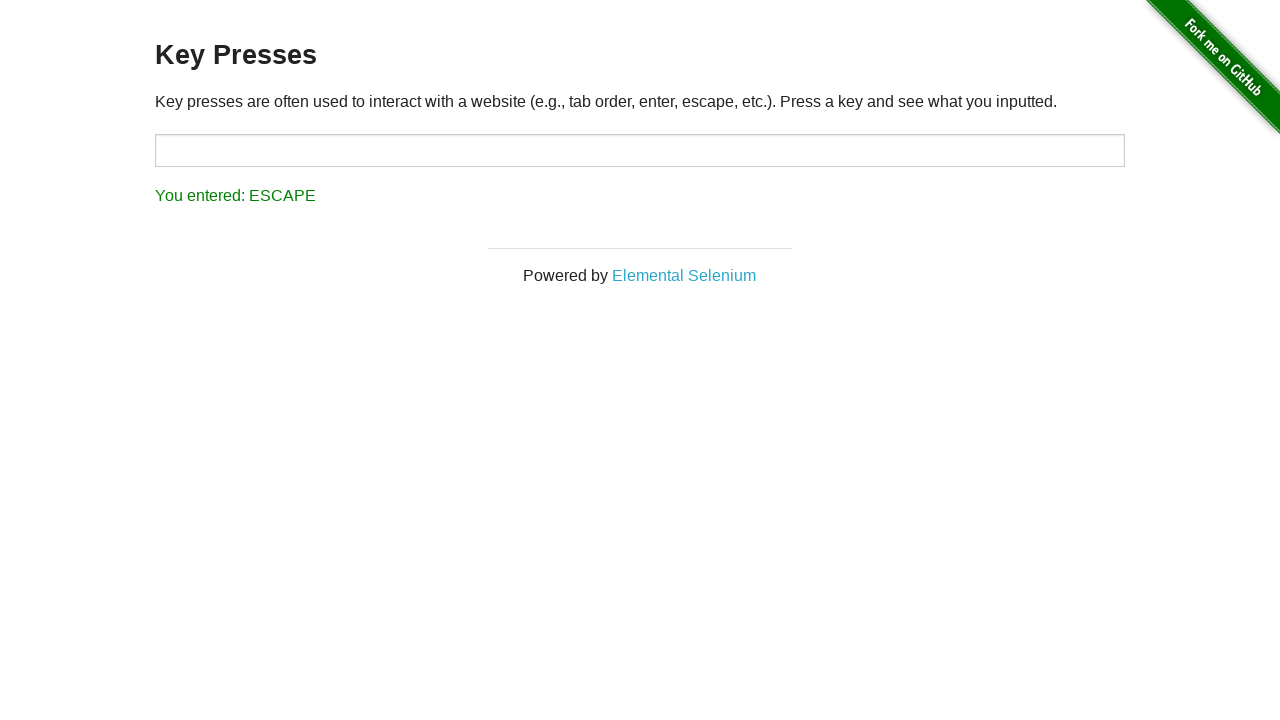

Sent space key press to target element on #target
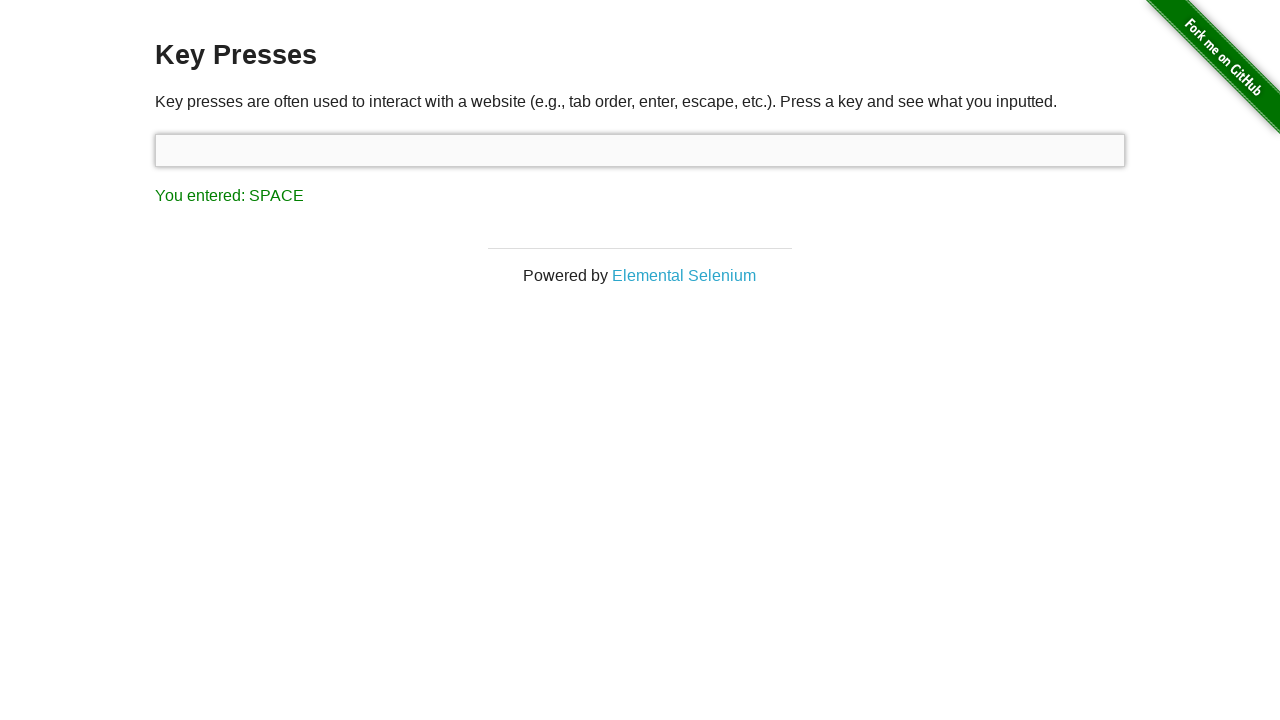

Result element loaded on page
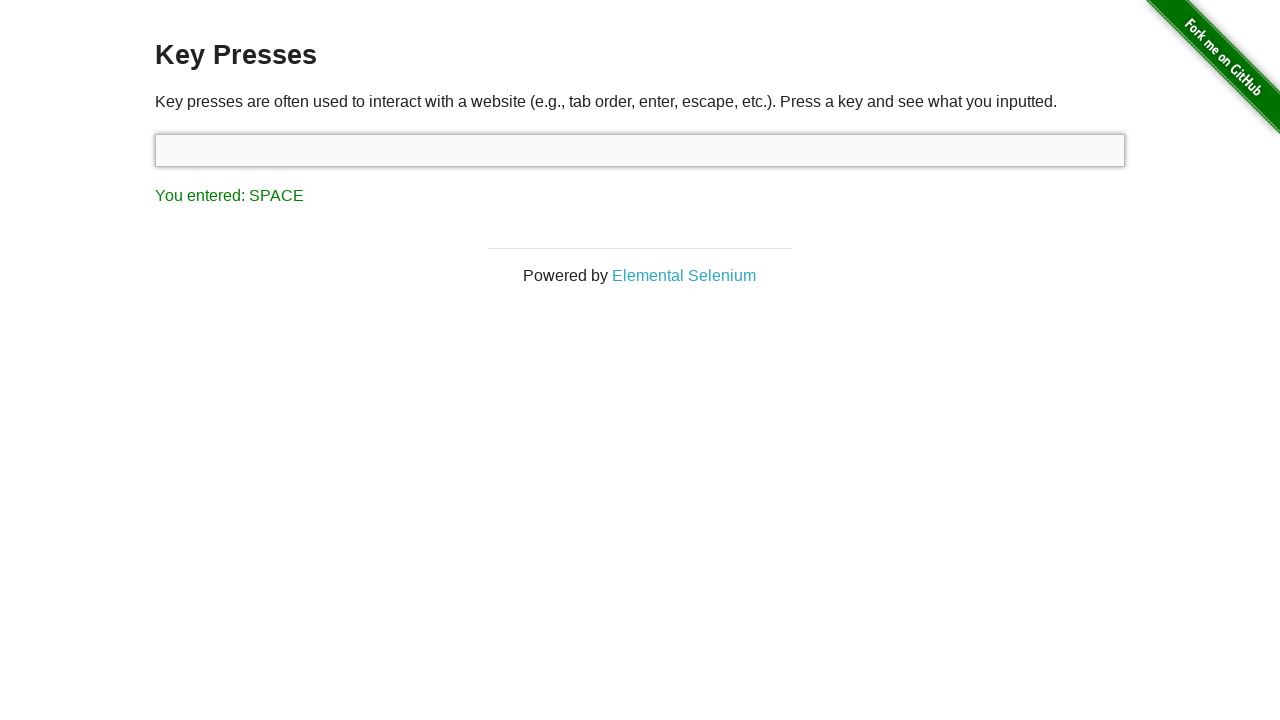

Retrieved result text content
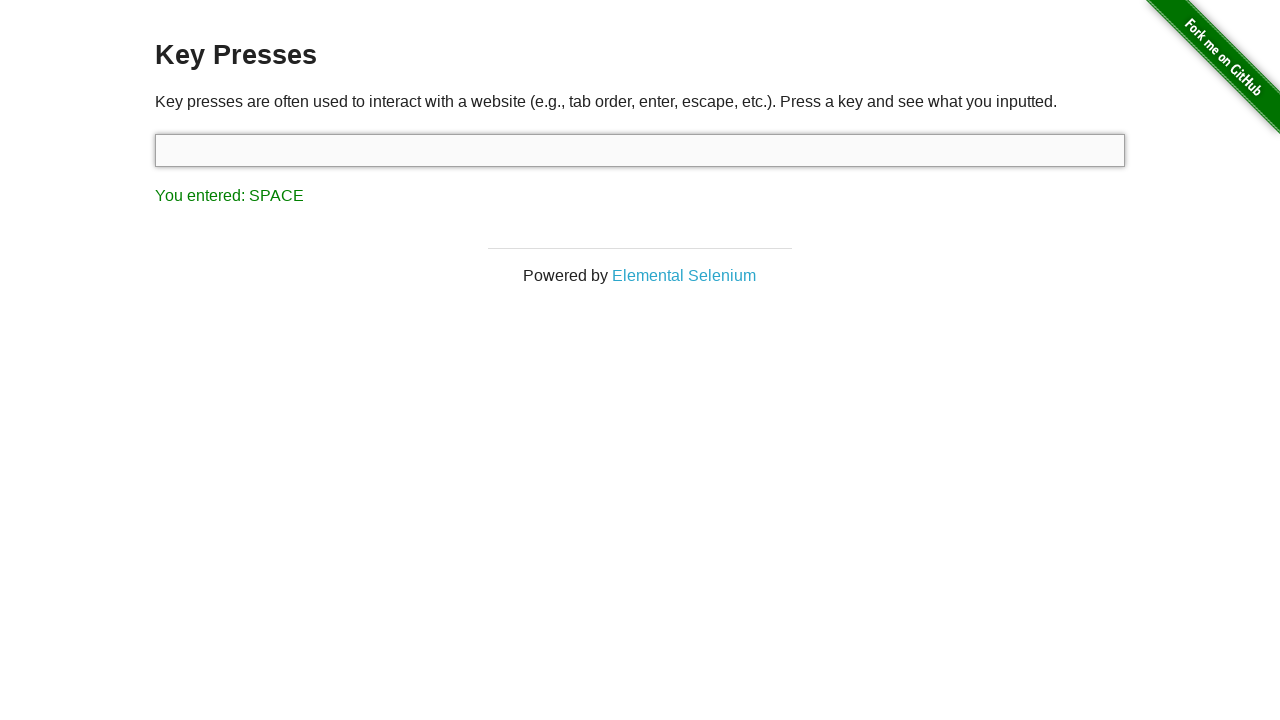

Verified result displays 'You entered: SPACE'
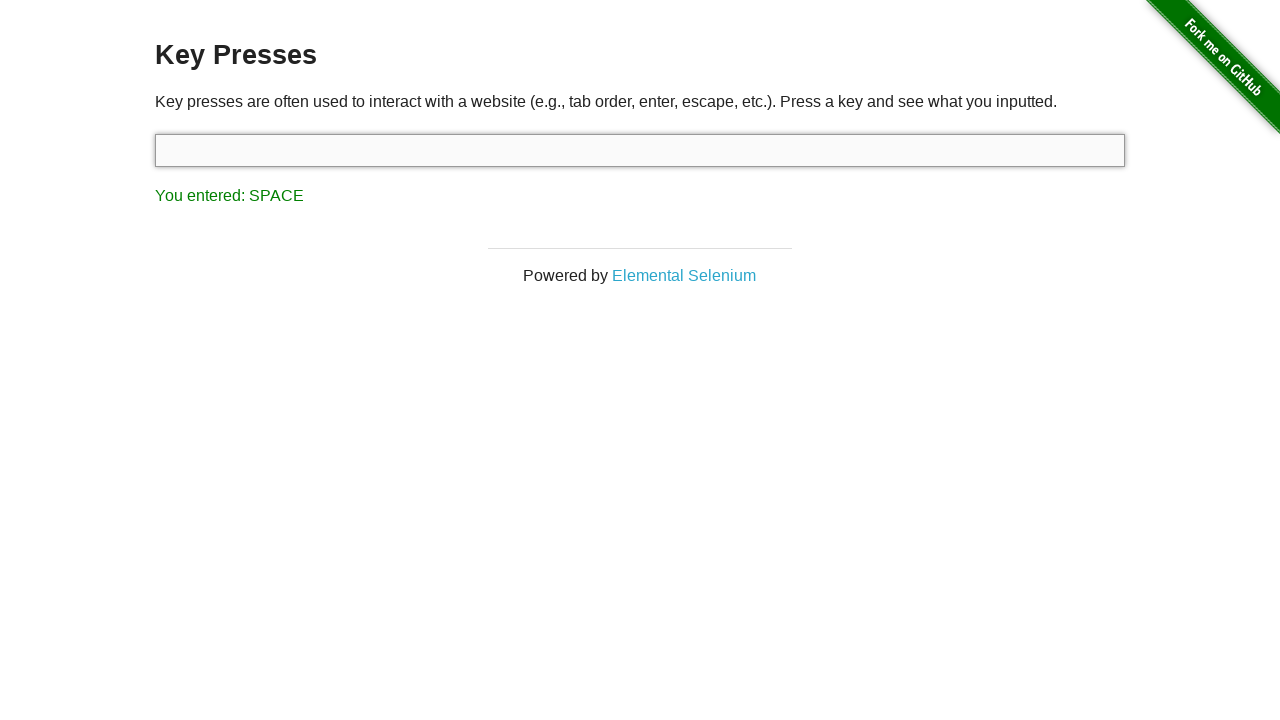

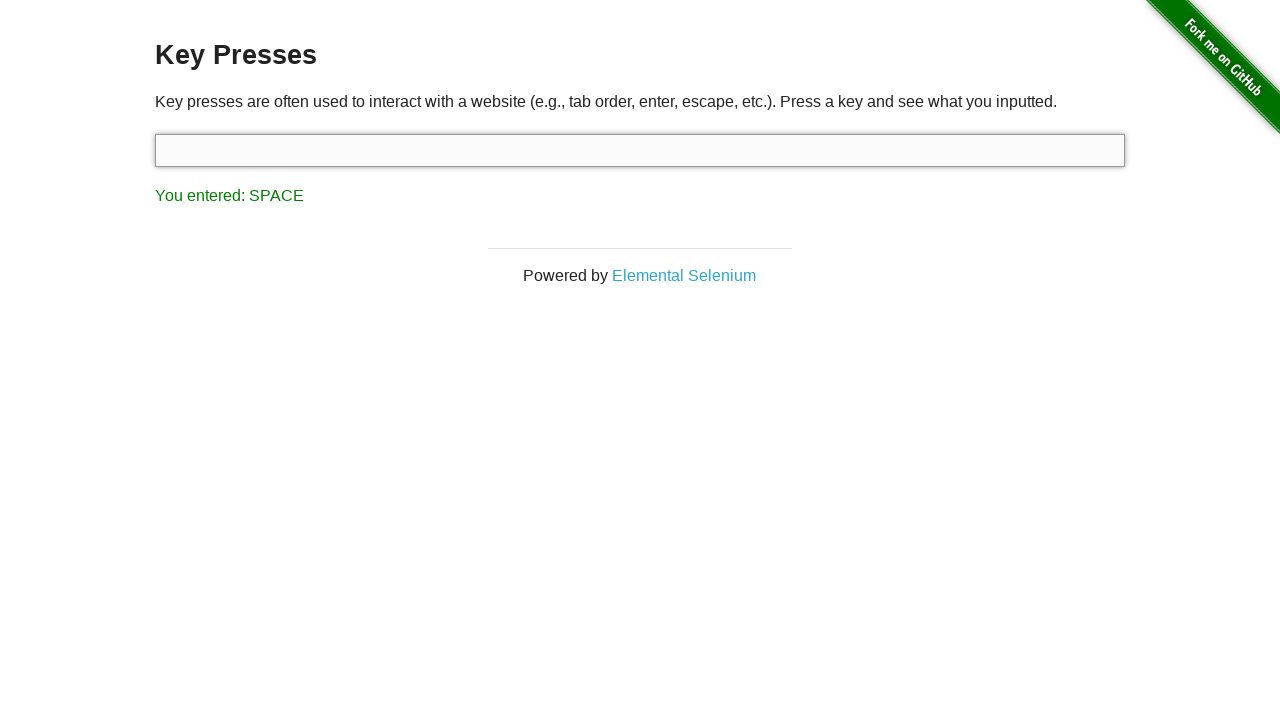